Tests JavaScript alert handling by clicking a button to trigger an alert, reading its text, and accepting it

Starting URL: https://the-internet.herokuapp.com/javascript_alerts

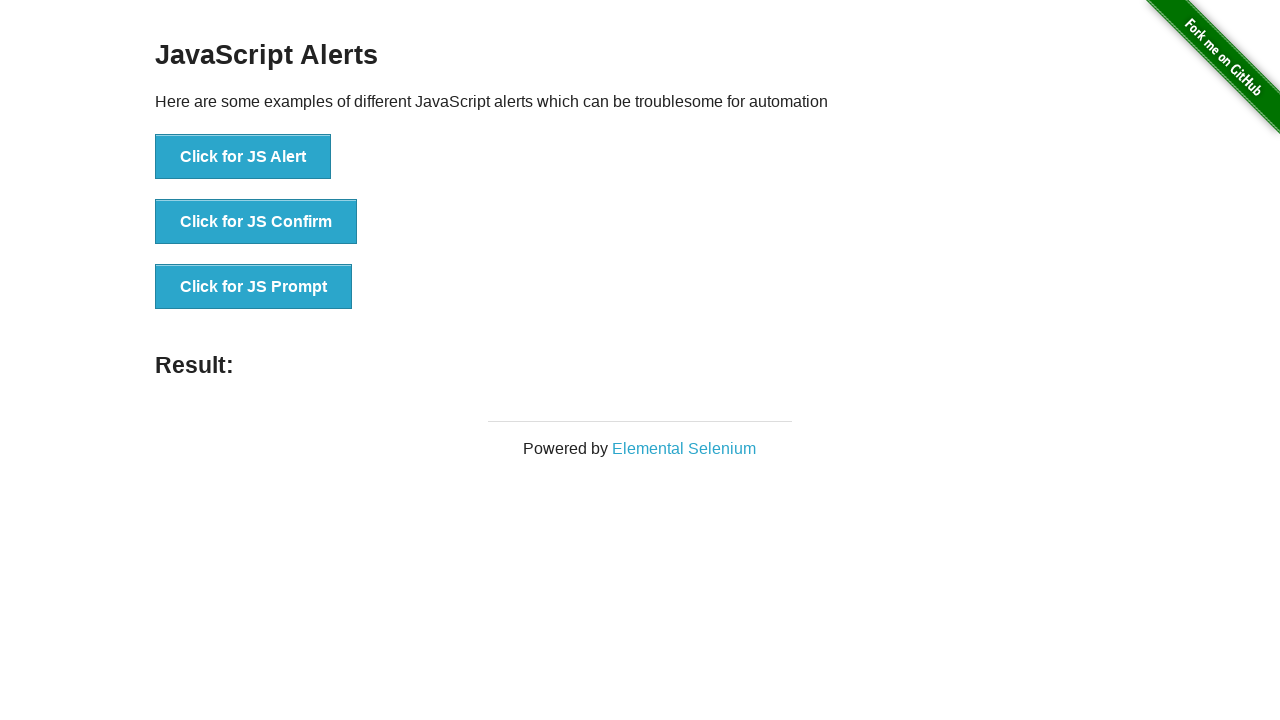

Clicked 'Click for JS Alert' button to trigger JavaScript alert at (243, 157) on xpath=//button[text()='Click for JS Alert']
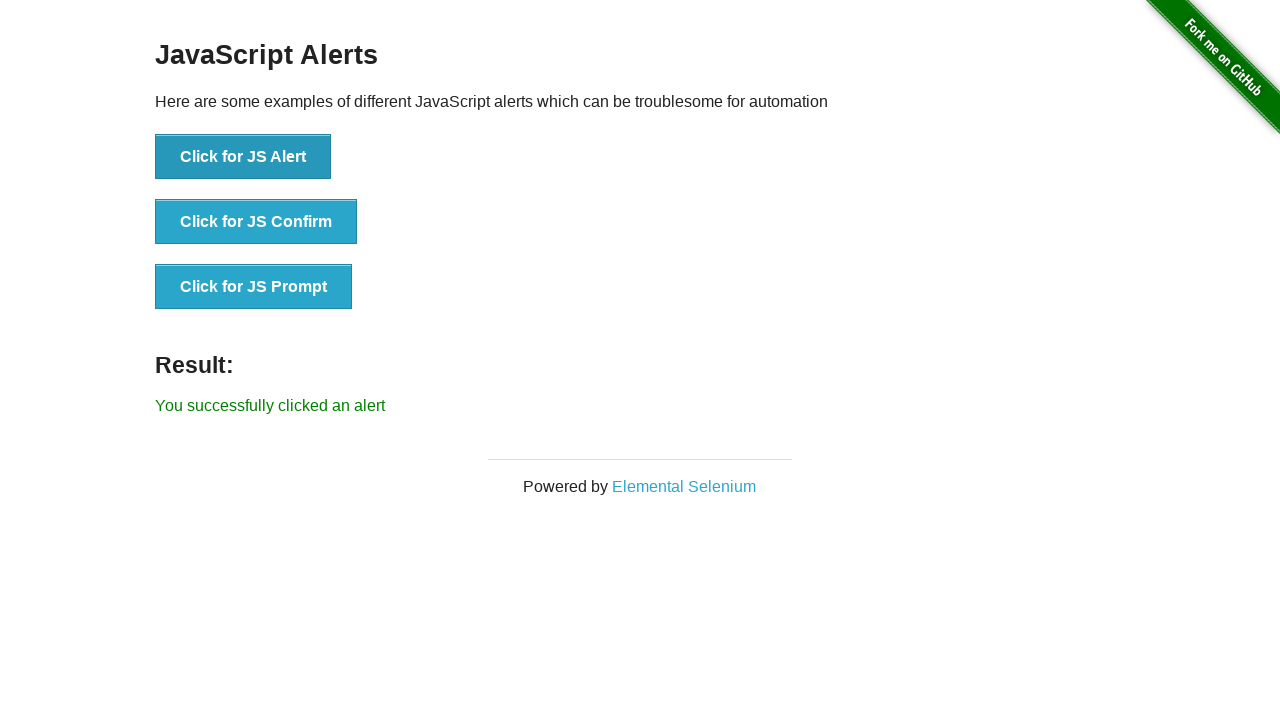

Set up dialog handler to automatically accept alerts
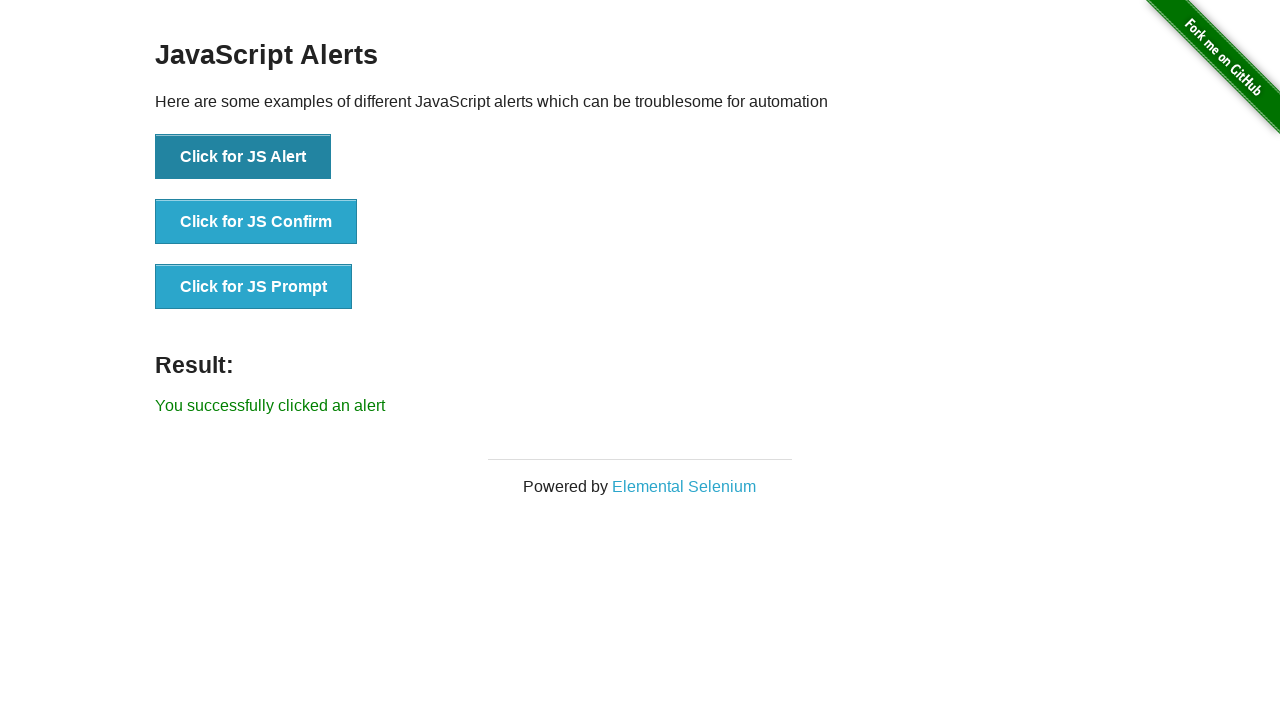

Clicked 'Click for JS Alert' button and alert was accepted at (243, 157) on xpath=//button[text()='Click for JS Alert']
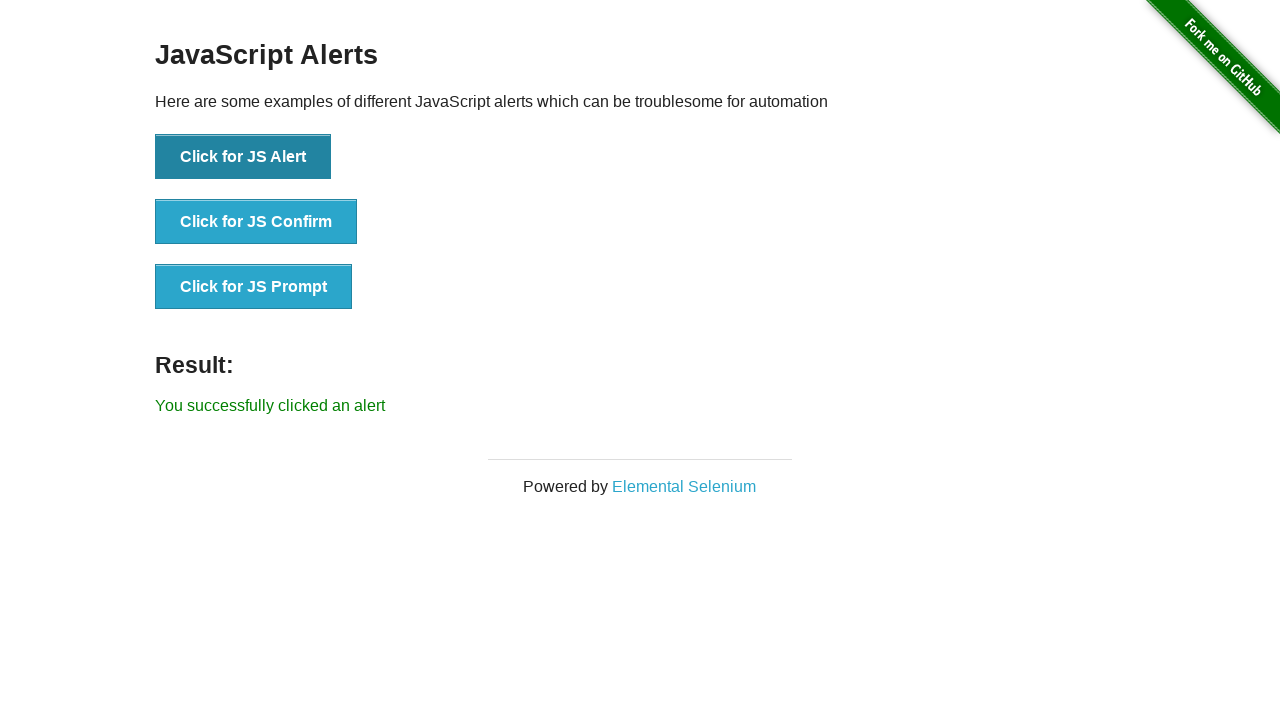

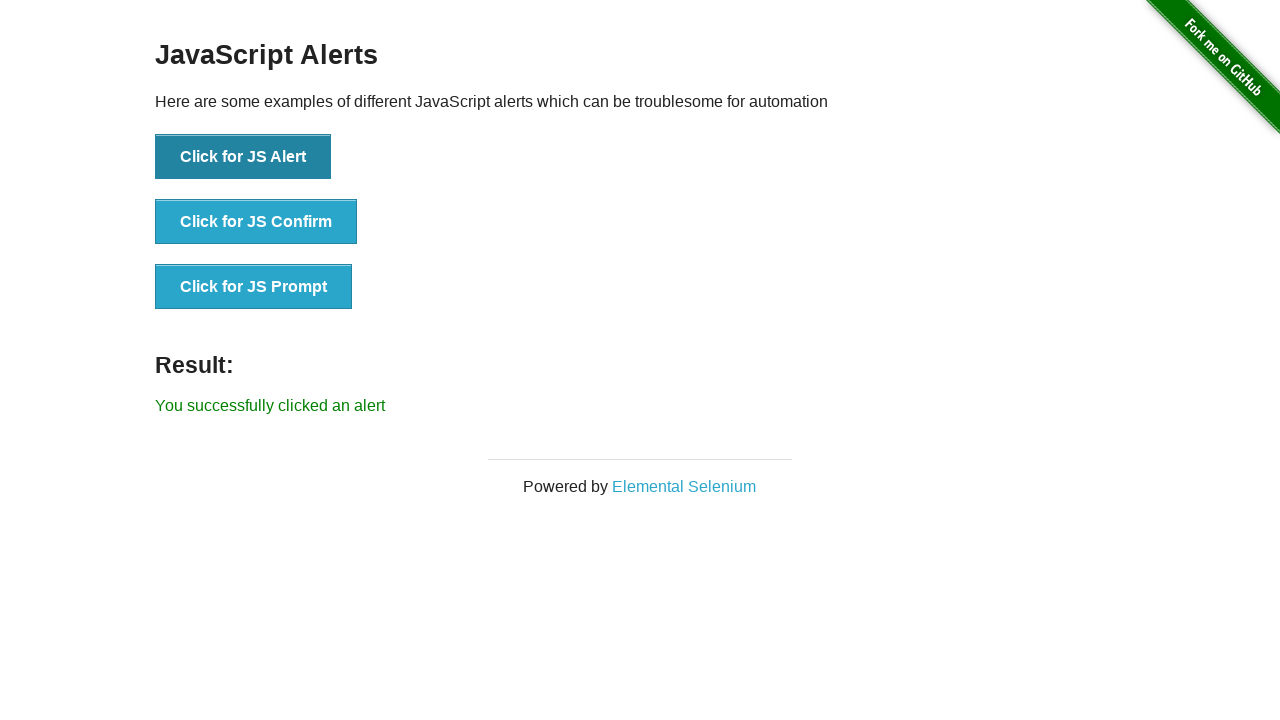